Tests form input functionality on a practice page by entering text into a username/input field

Starting URL: https://rahulshettyacademy.com/locatorspractice/

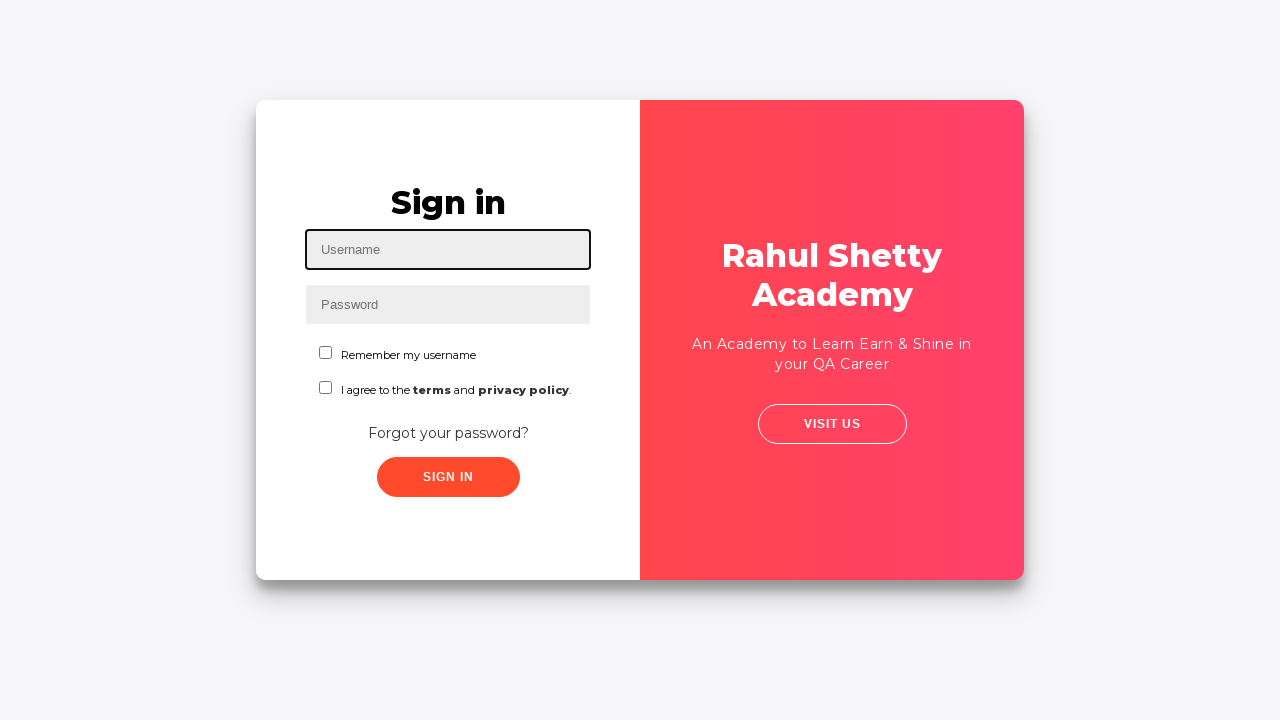

Filled username input field with 'Hello' in the second container's form on //div[contains(@class,'container')][2]/form/input[1]
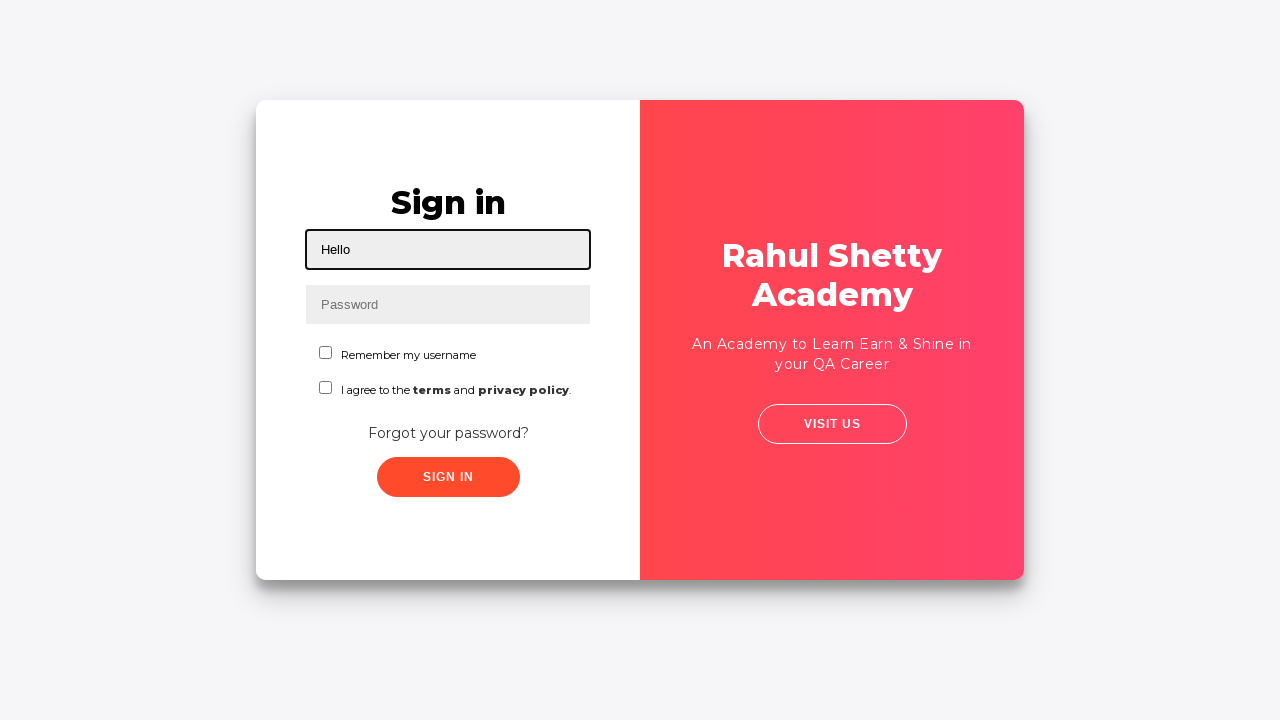

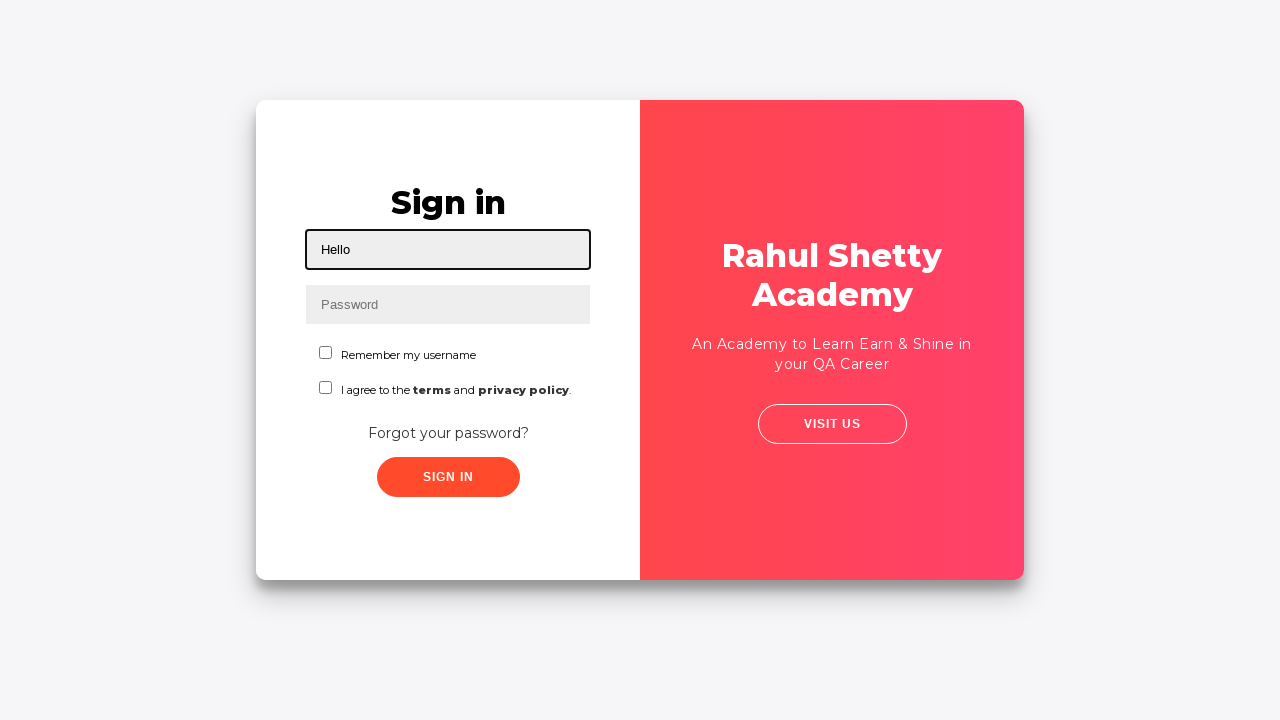